Tests web table sorting functionality by clicking on the veggie column header and verifying the list is sorted, then uses pagination to navigate through pages to find a specific item (Rice).

Starting URL: https://rahulshettyacademy.com/seleniumPractise/#/offers

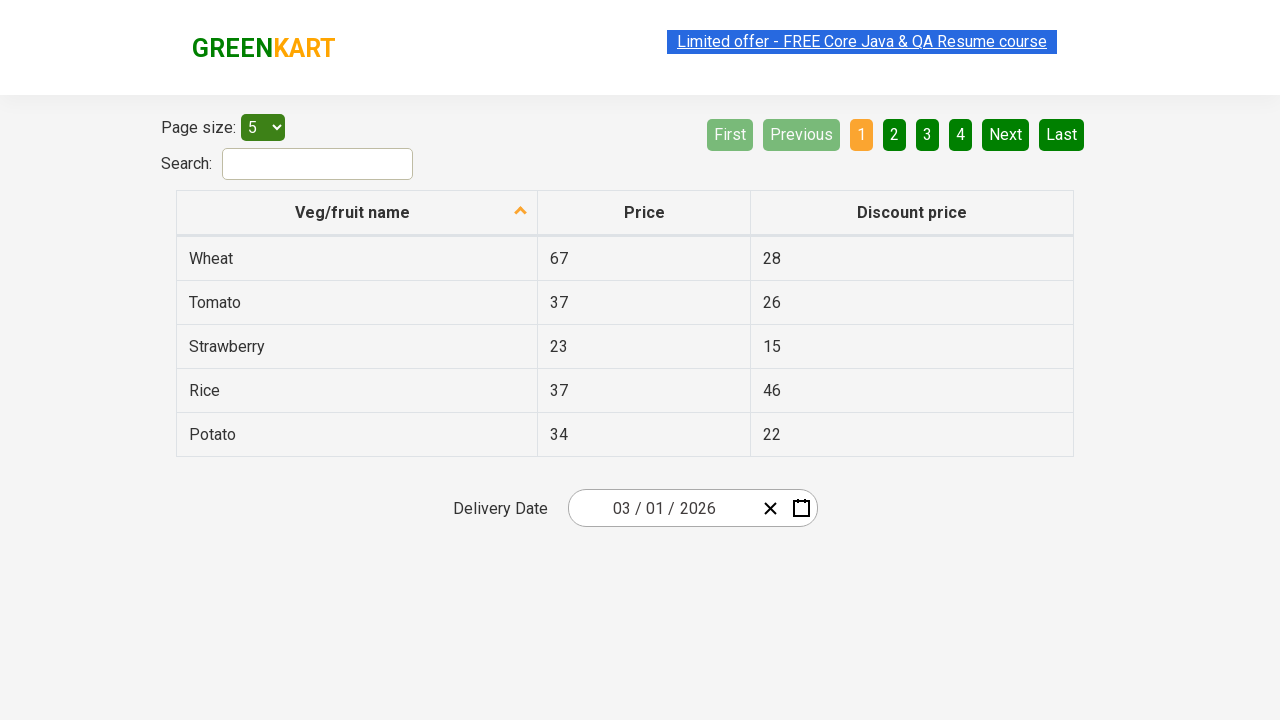

Clicked veggie column header to sort table at (357, 213) on xpath=//tr/th[1]
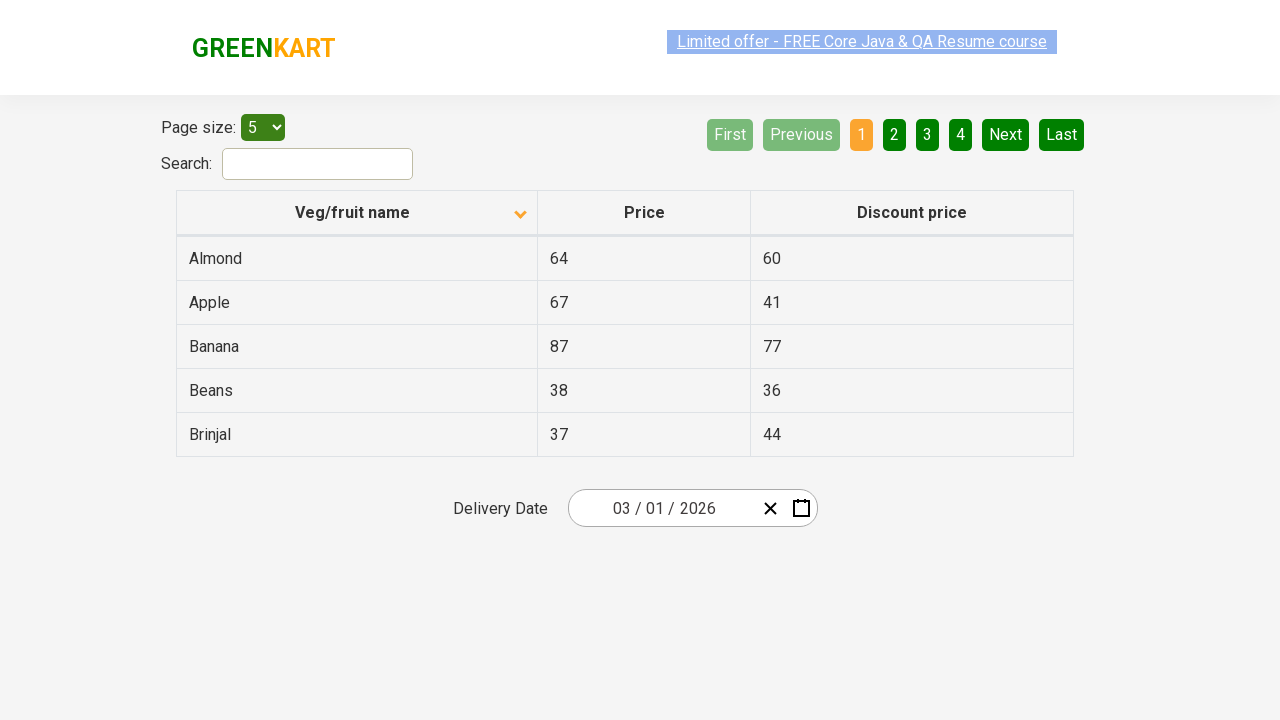

Table loaded with veggie data
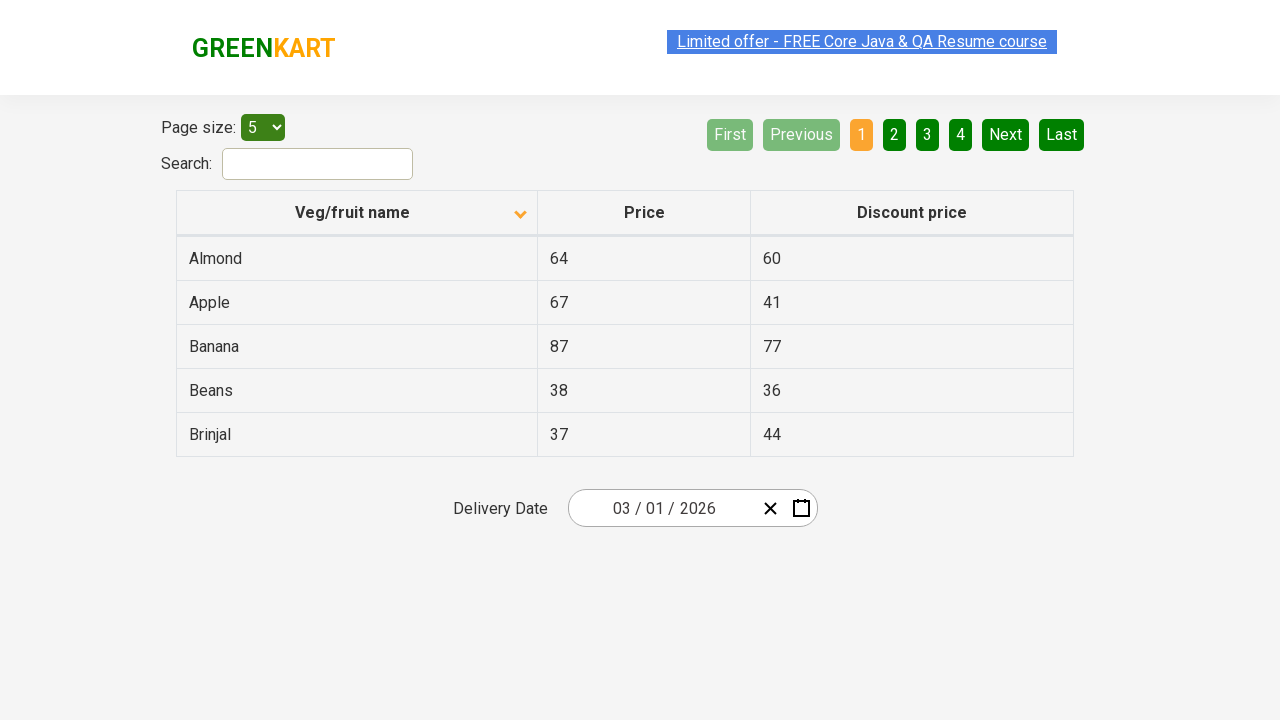

Retrieved all veggie elements from first column
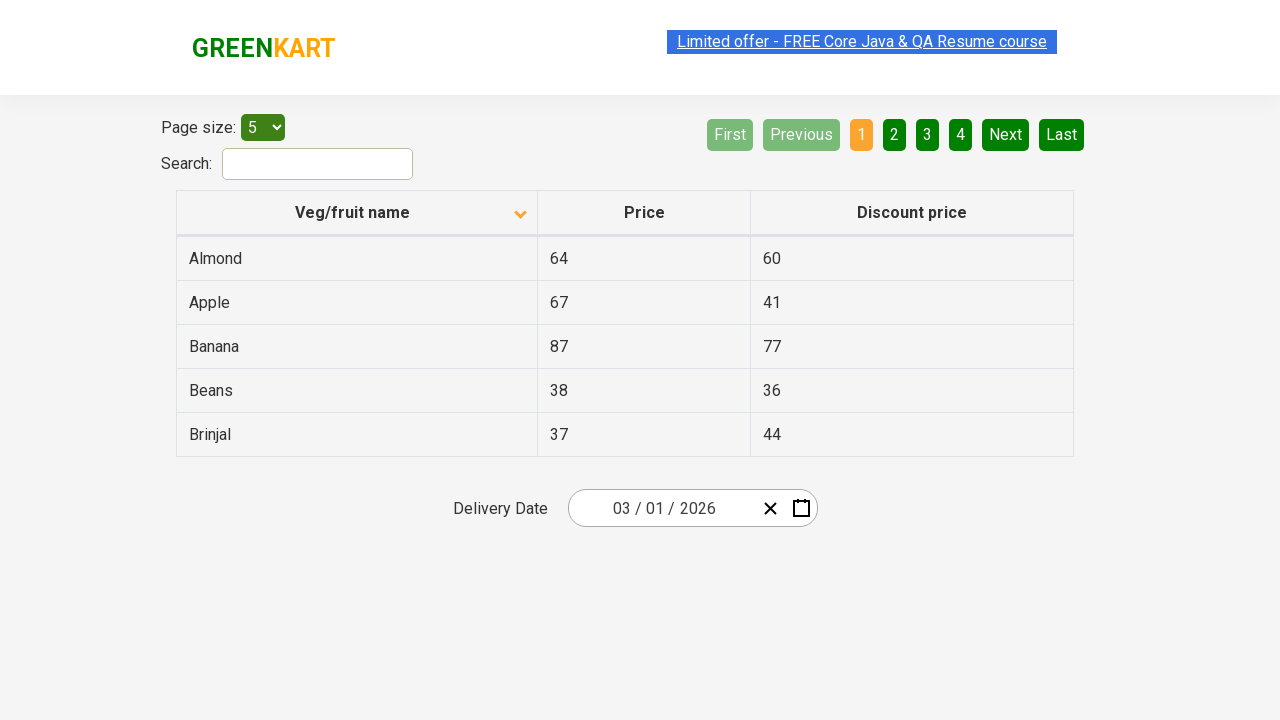

Extracted veggie names from elements
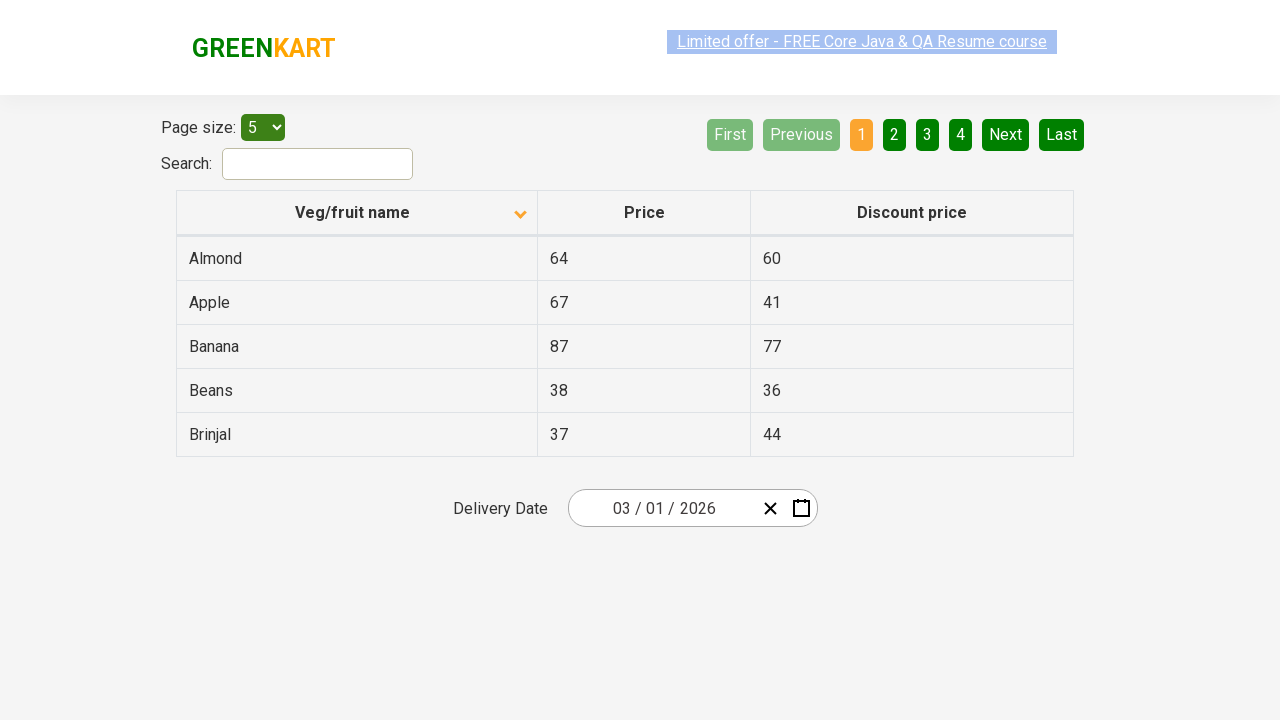

Verified table is sorted alphabetically by veggie name
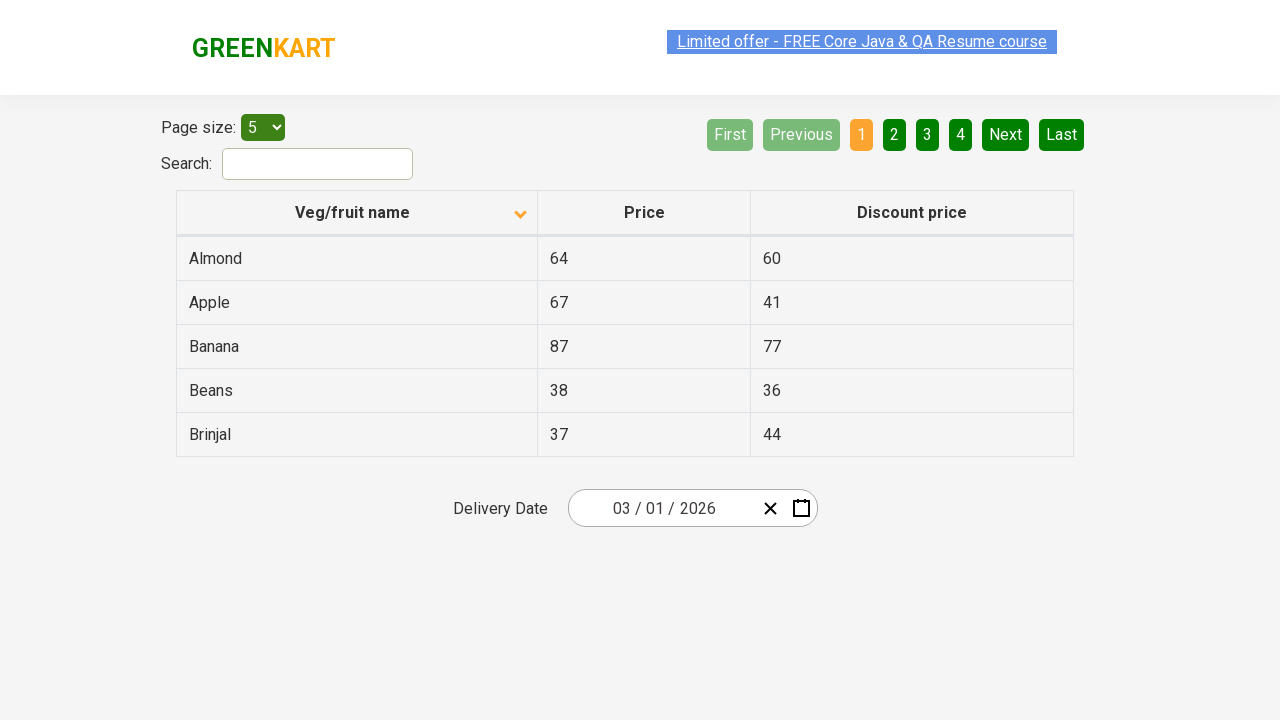

Retrieved all rows from current page
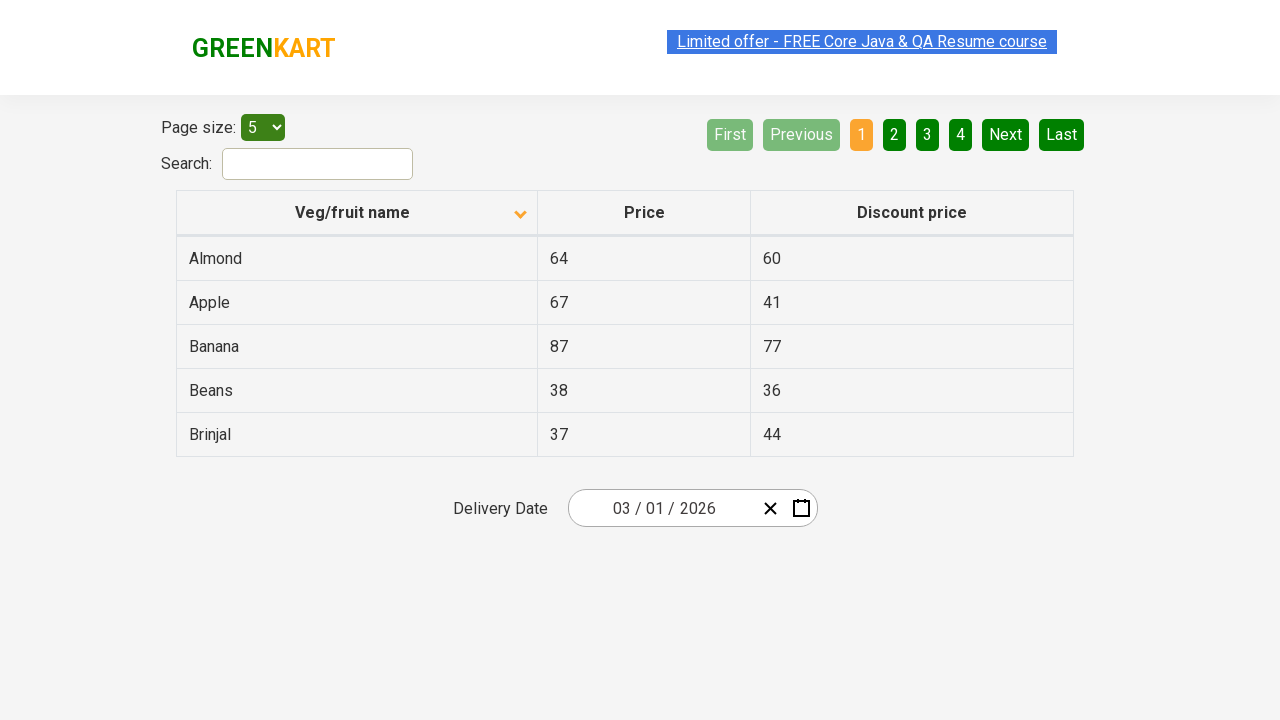

Clicked next button to navigate to next page at (1006, 134) on a[aria-label='Next']
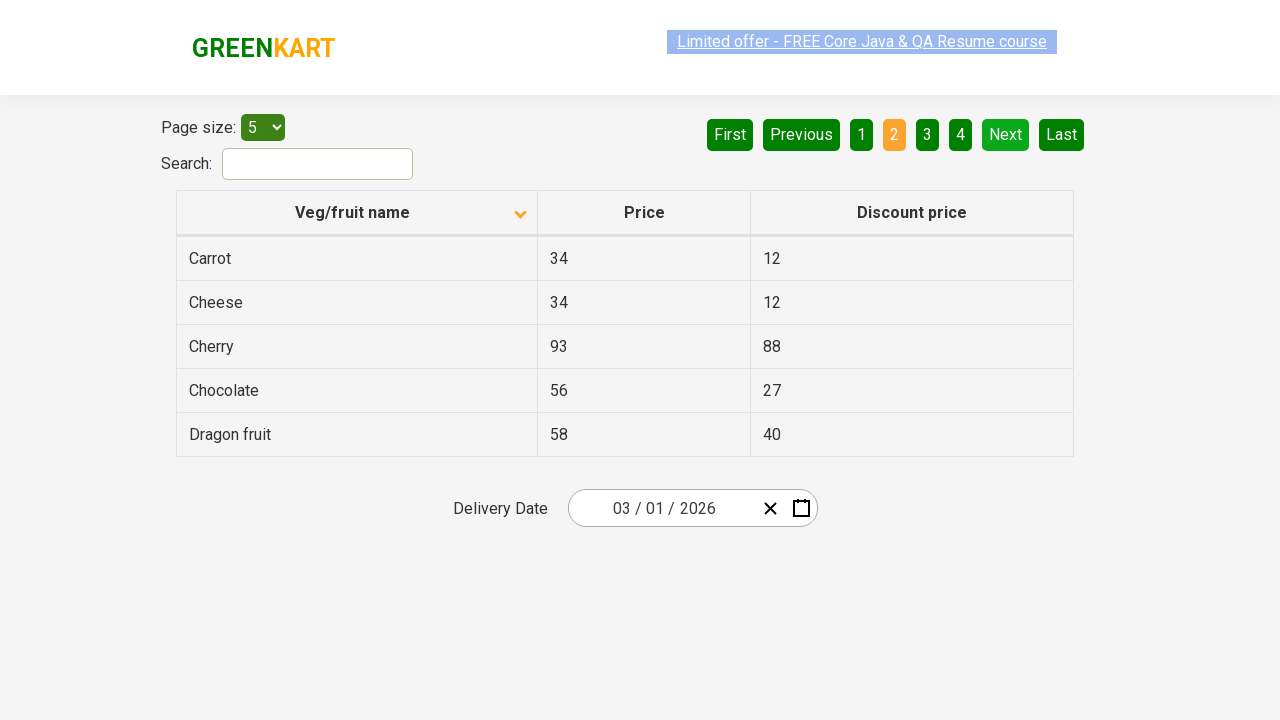

Waited for next page content to load
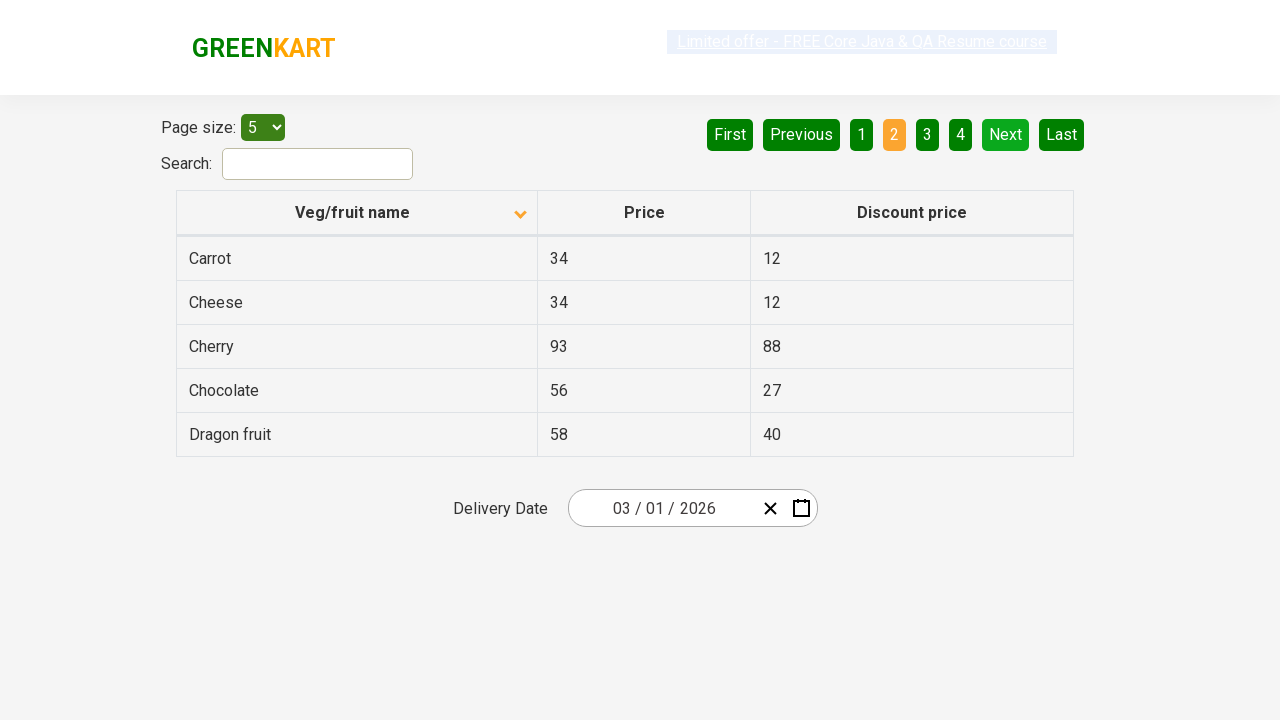

Retrieved all rows from current page
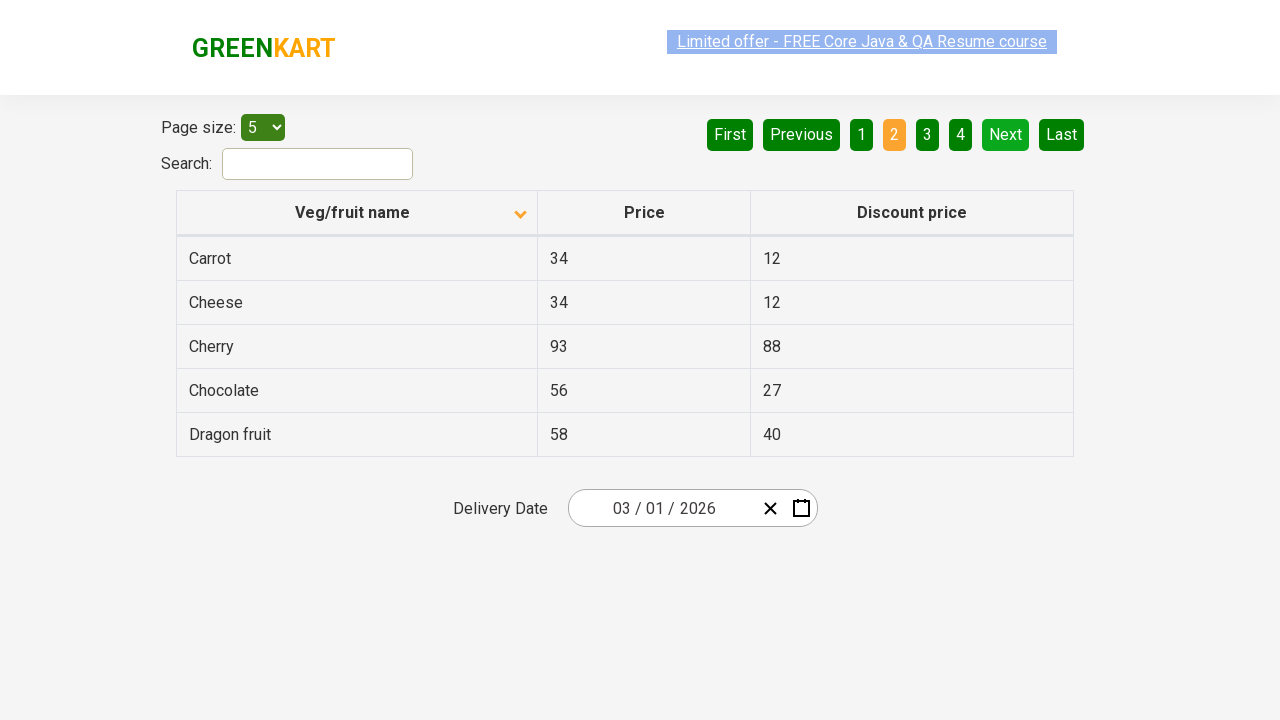

Clicked next button to navigate to next page at (1006, 134) on a[aria-label='Next']
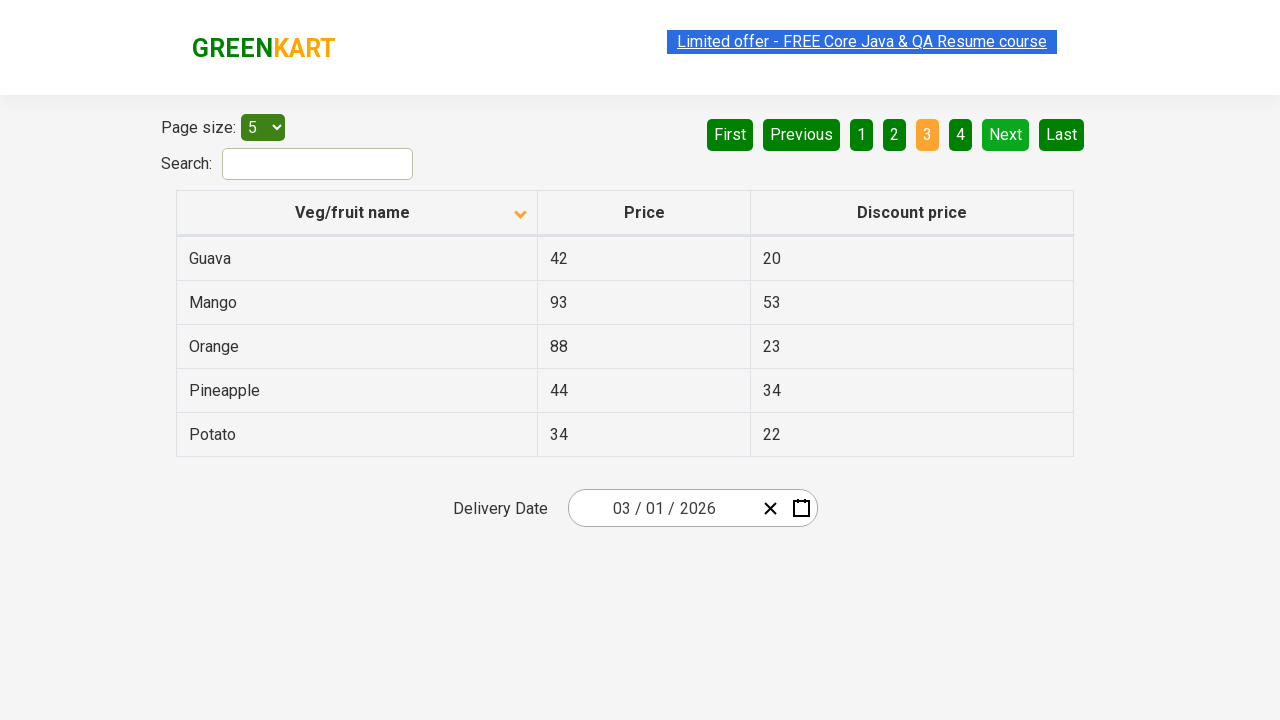

Waited for next page content to load
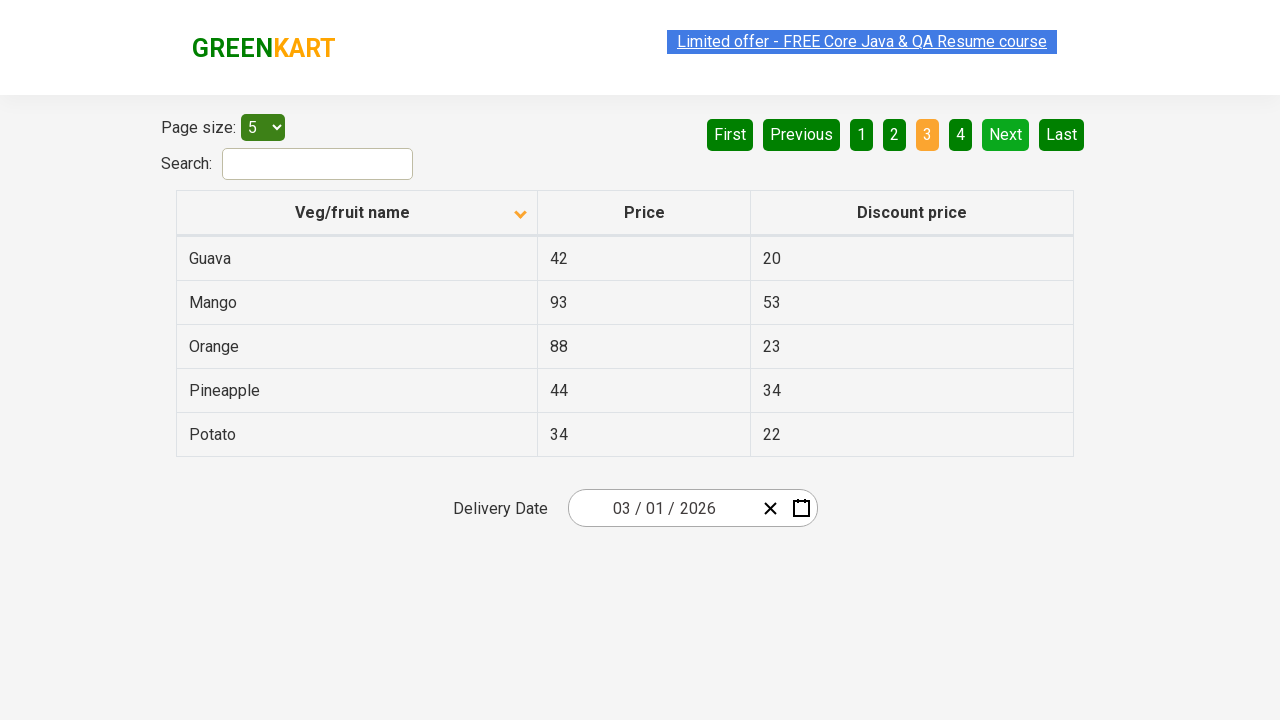

Retrieved all rows from current page
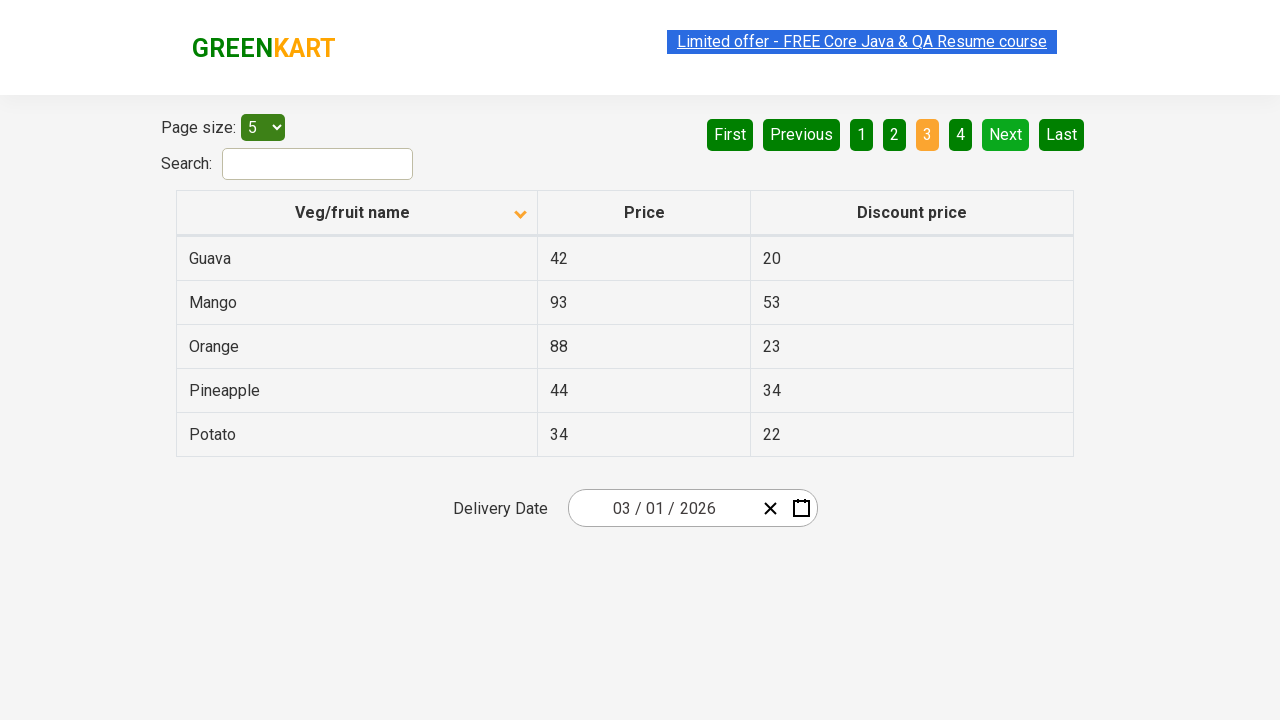

Clicked next button to navigate to next page at (1006, 134) on a[aria-label='Next']
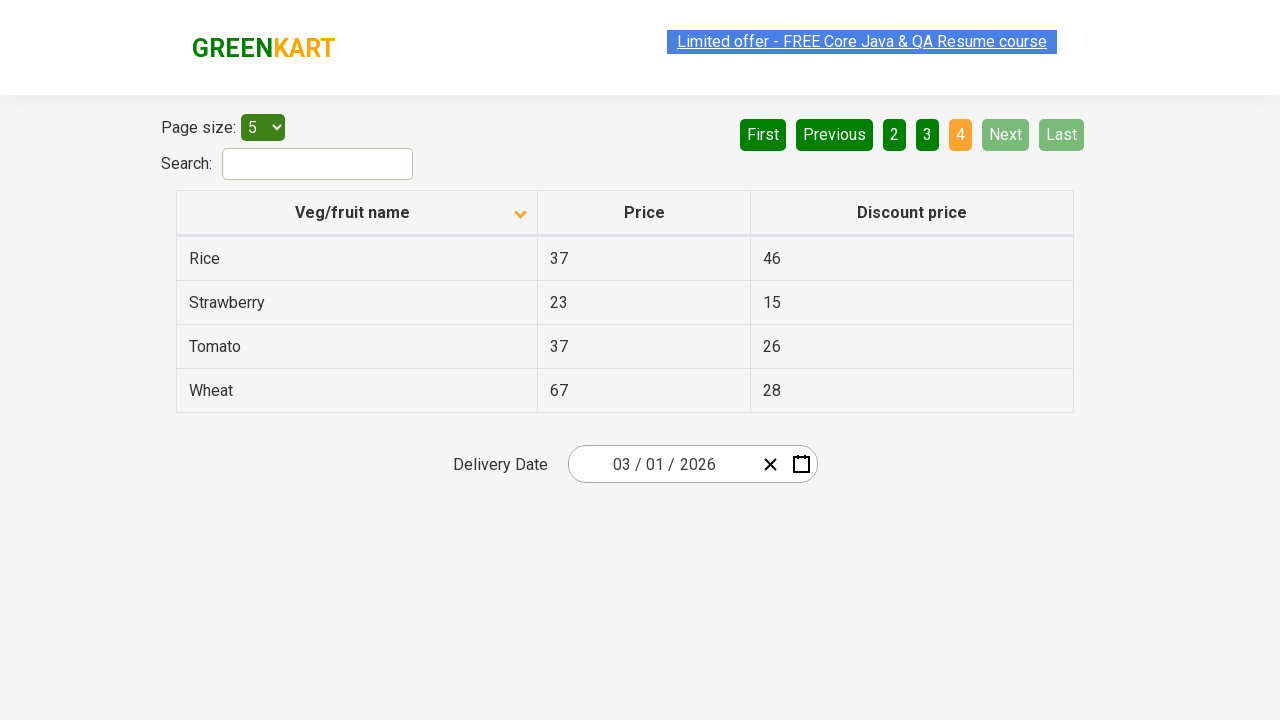

Waited for next page content to load
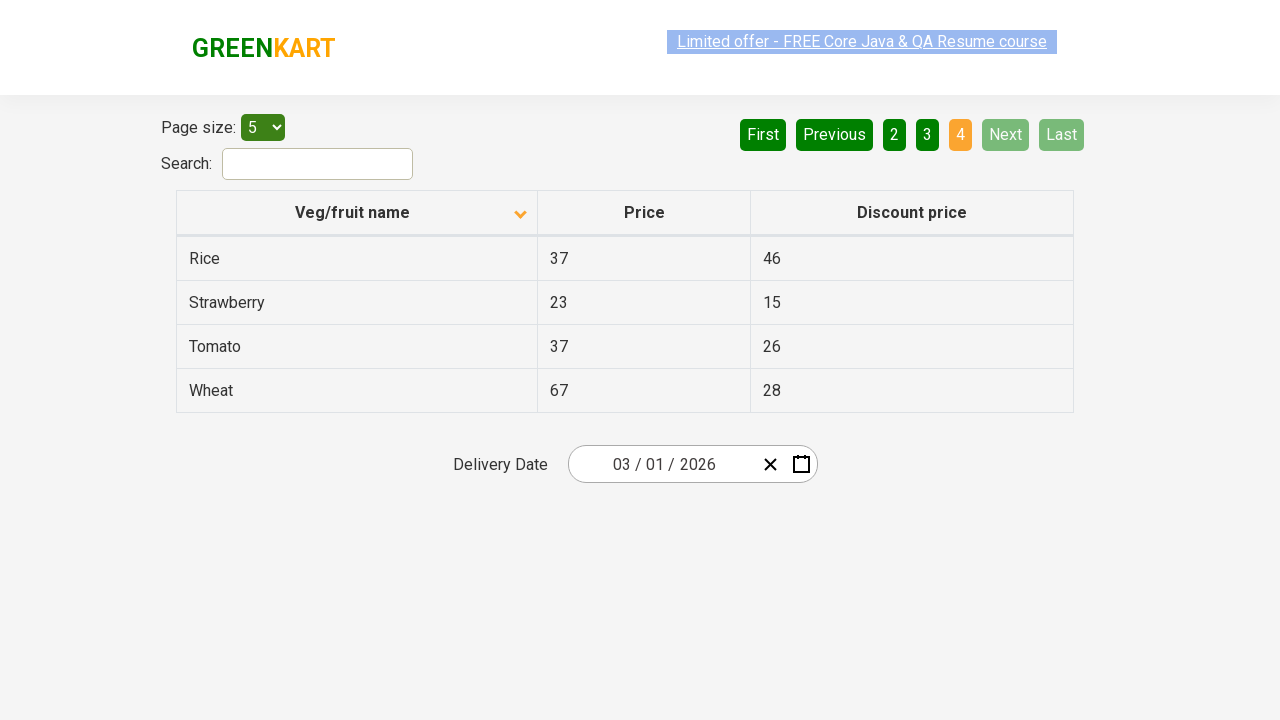

Retrieved all rows from current page
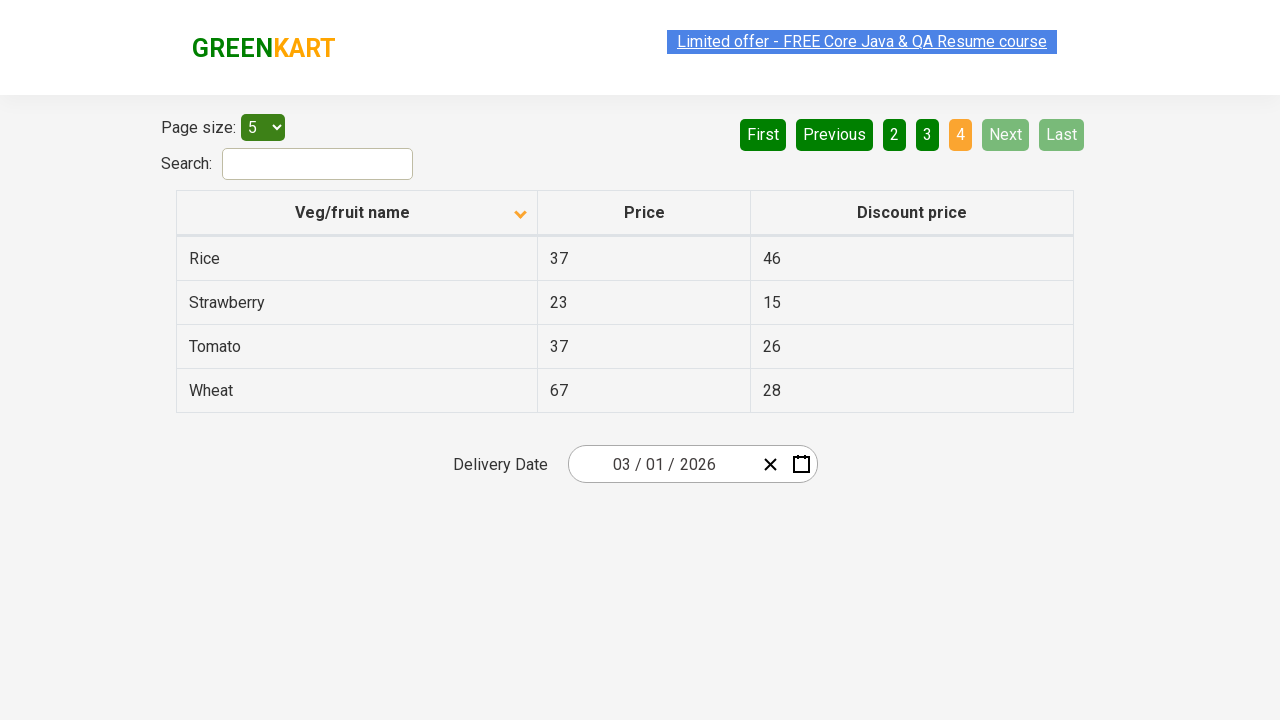

Found Rice item with price: 37
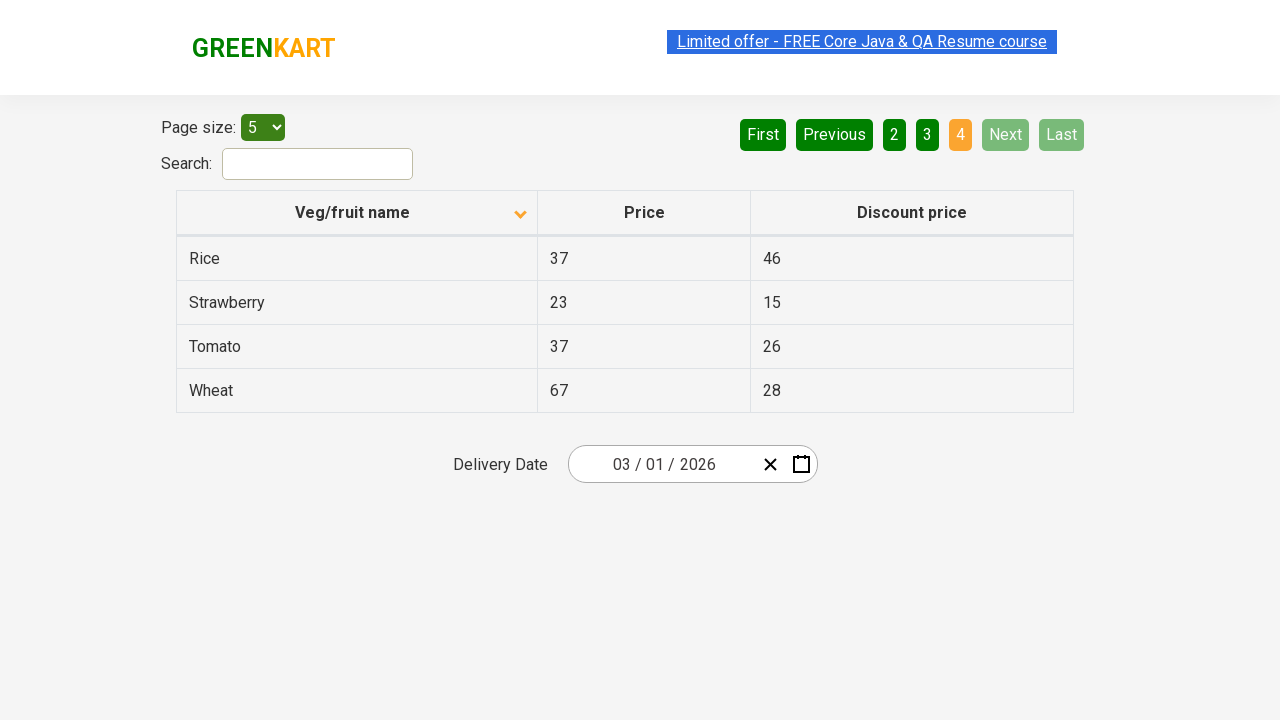

Confirmed Rice item was successfully found across pagination
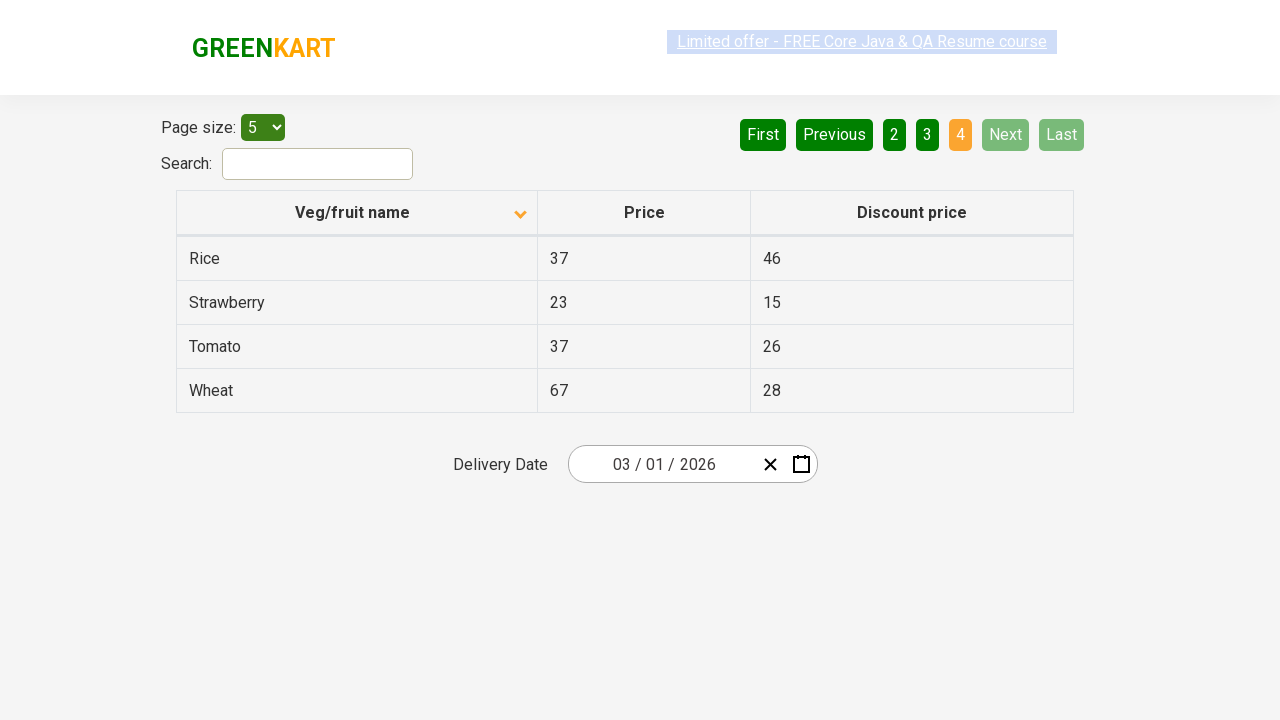

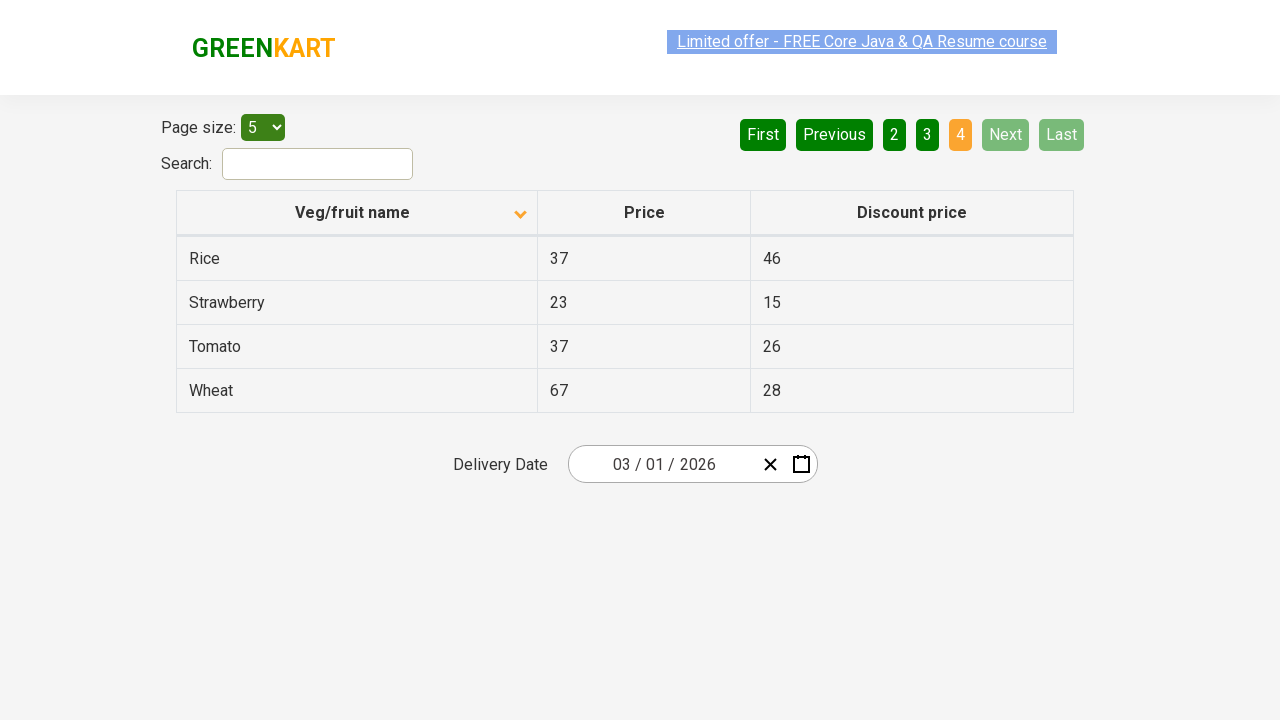